Tests displaying all items by navigating through filters and clicking All

Starting URL: https://demo.playwright.dev/todomvc

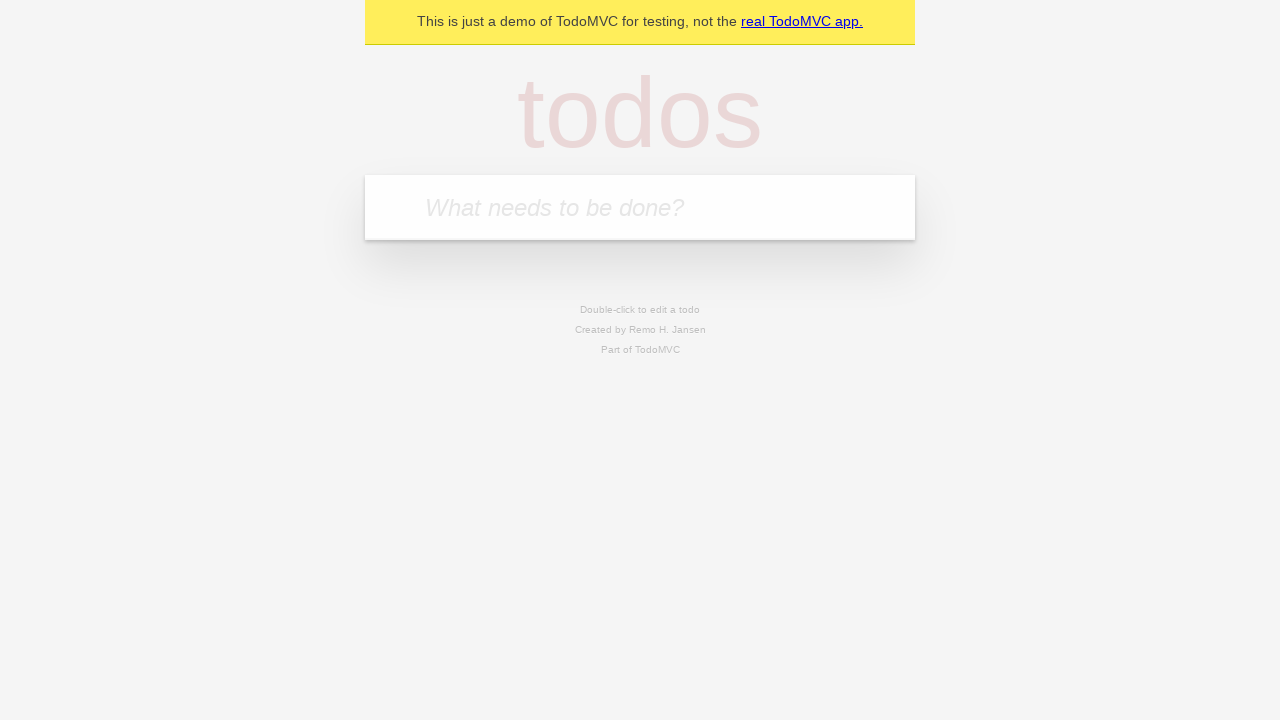

Filled todo input with 'buy some cheese' on internal:attr=[placeholder="What needs to be done?"i]
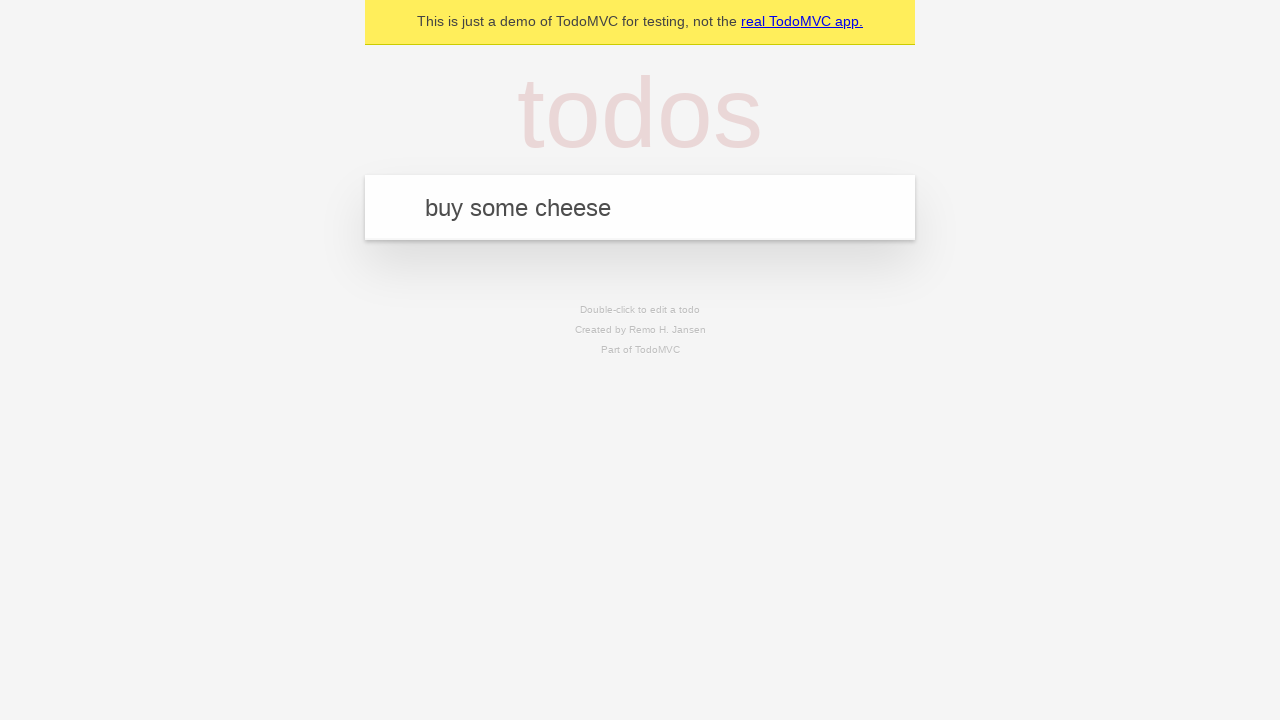

Pressed Enter to create first todo on internal:attr=[placeholder="What needs to be done?"i]
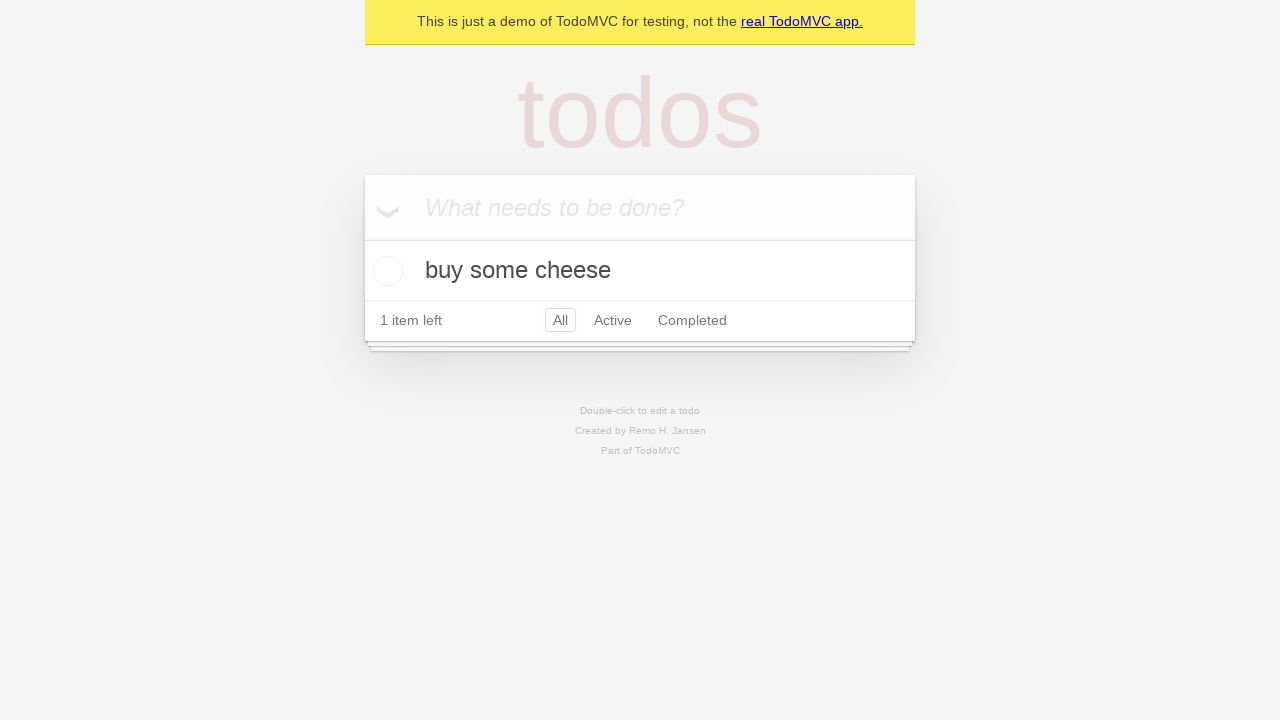

Filled todo input with 'feed the cat' on internal:attr=[placeholder="What needs to be done?"i]
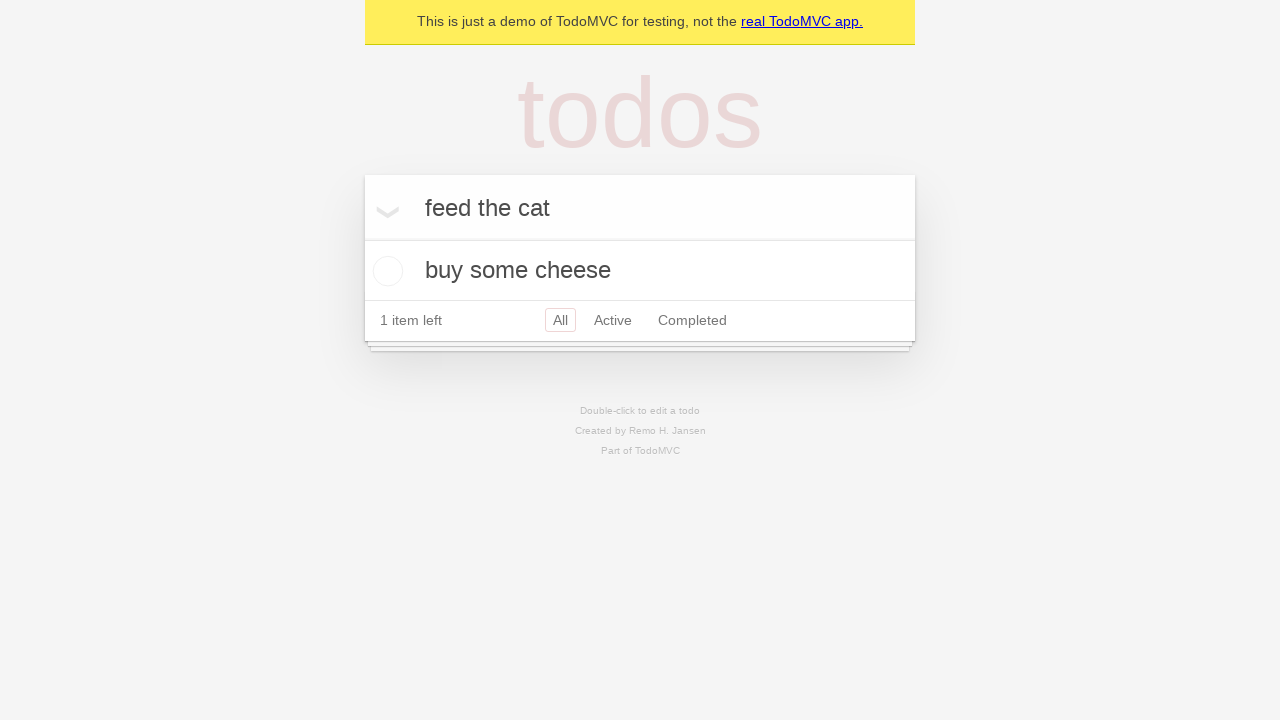

Pressed Enter to create second todo on internal:attr=[placeholder="What needs to be done?"i]
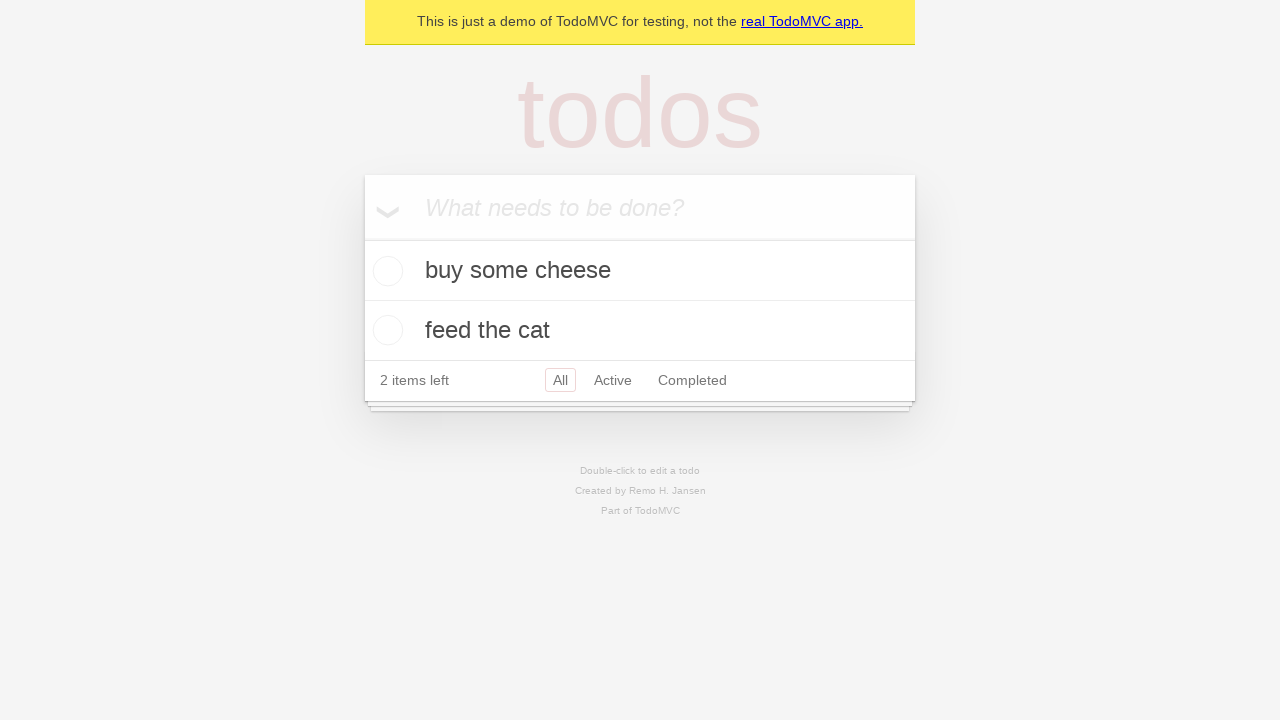

Filled todo input with 'book a doctors appointment' on internal:attr=[placeholder="What needs to be done?"i]
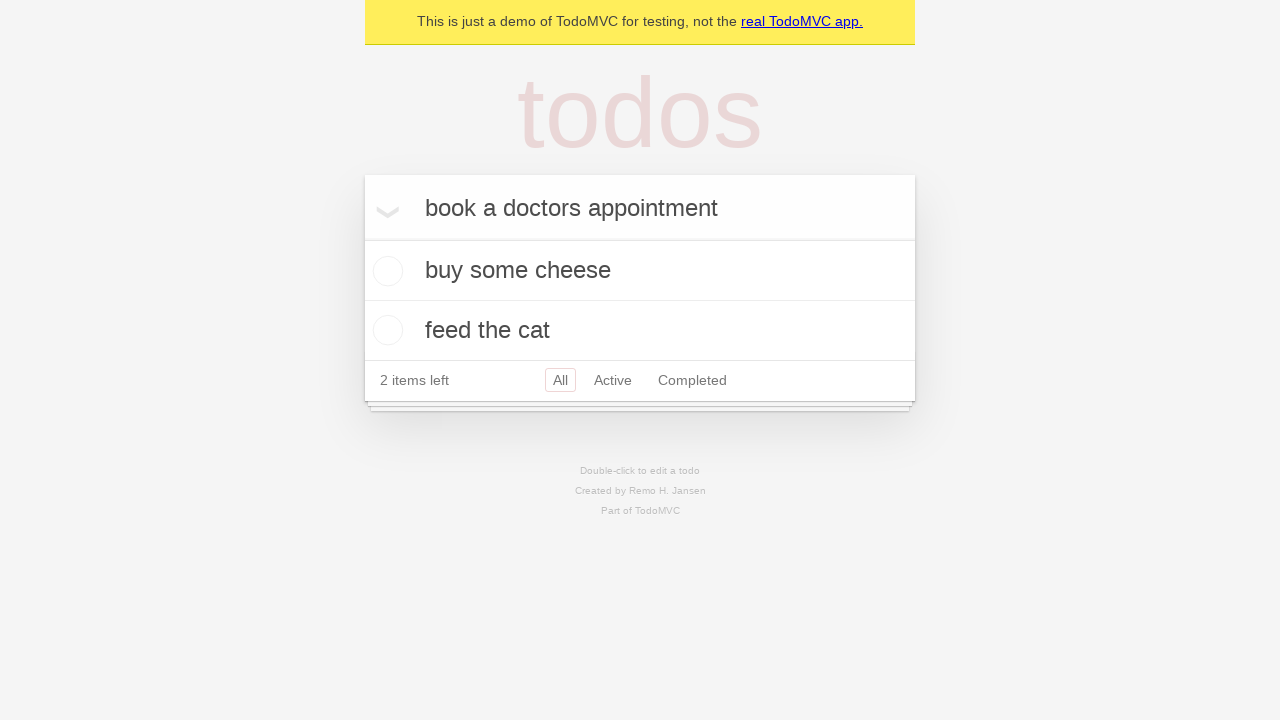

Pressed Enter to create third todo on internal:attr=[placeholder="What needs to be done?"i]
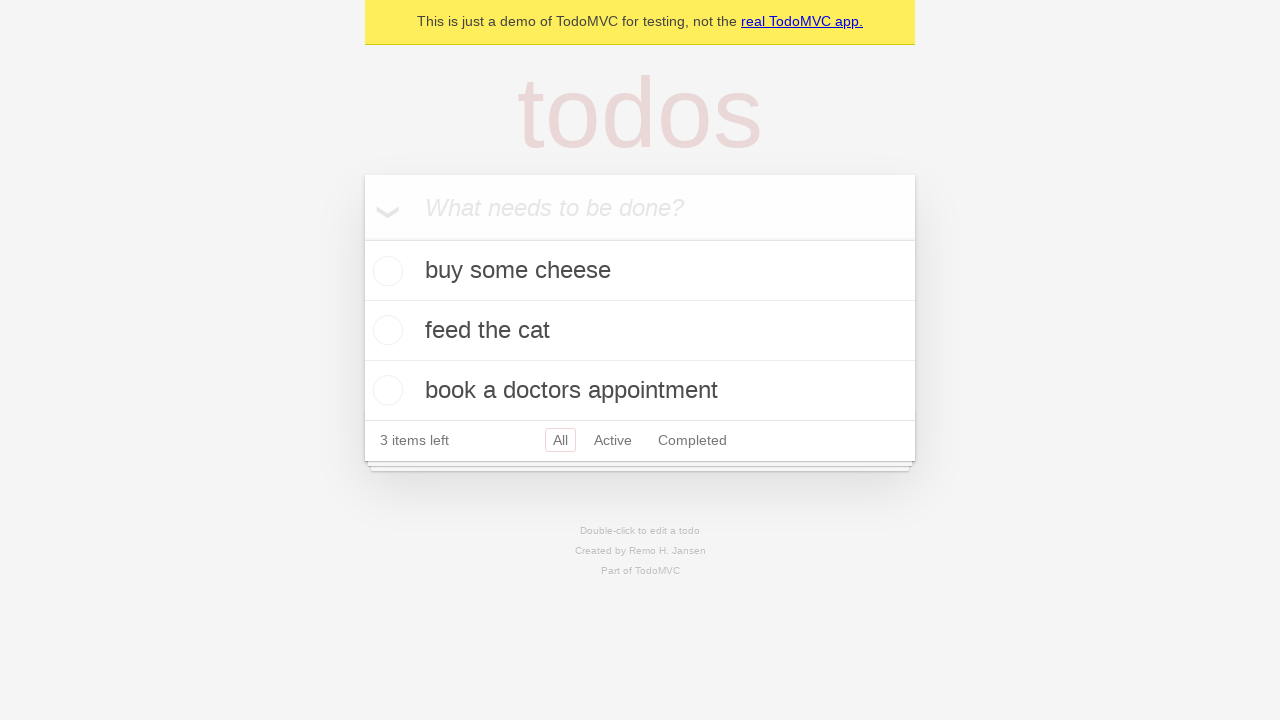

Waited for all three todos to be created
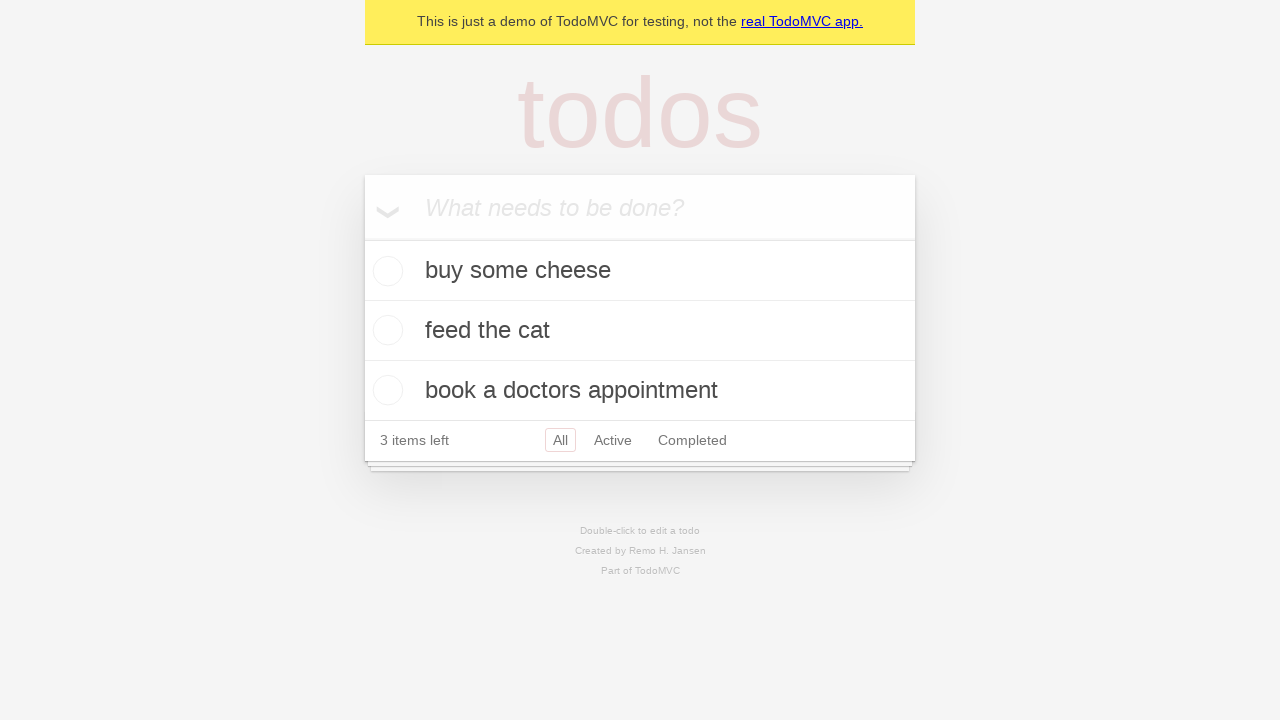

Checked the second todo (feed the cat) at (385, 330) on [data-testid='todo-item'] >> nth=1 >> internal:role=checkbox
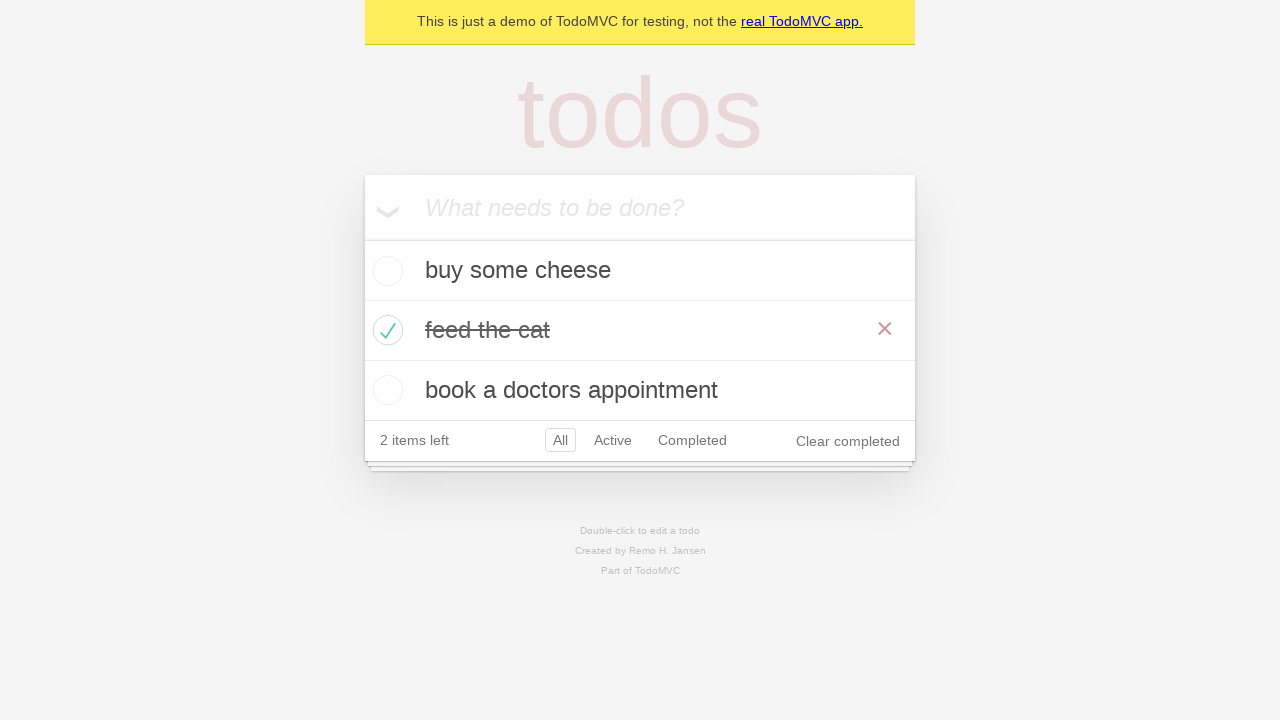

Clicked Active filter at (613, 440) on internal:role=link[name="Active"i]
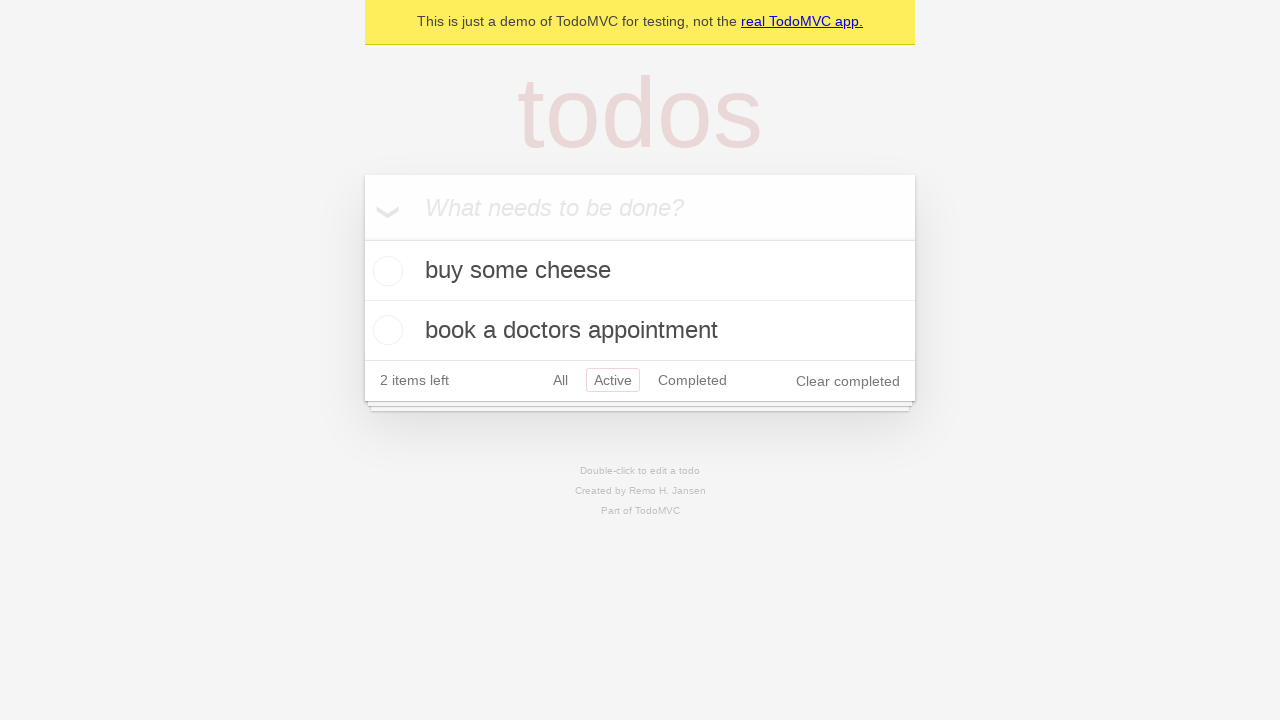

Clicked Completed filter at (692, 380) on internal:role=link[name="Completed"i]
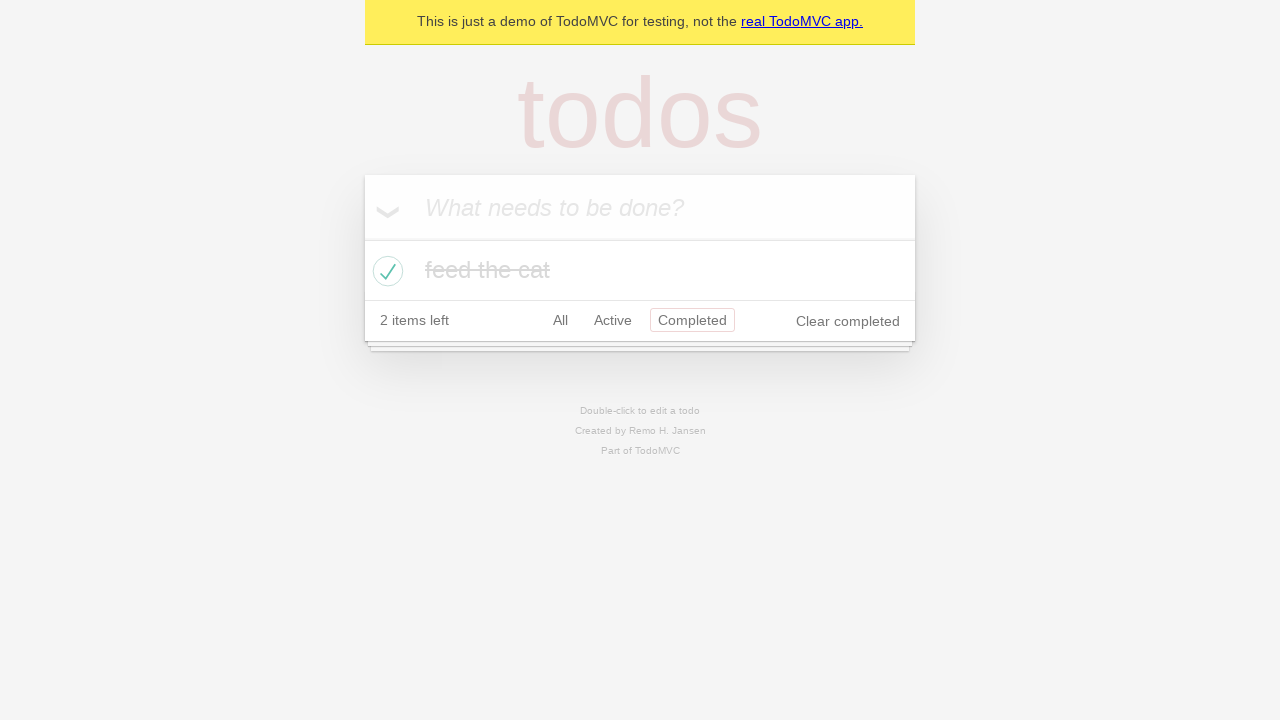

Clicked All filter to display all items at (560, 320) on internal:role=link[name="All"i]
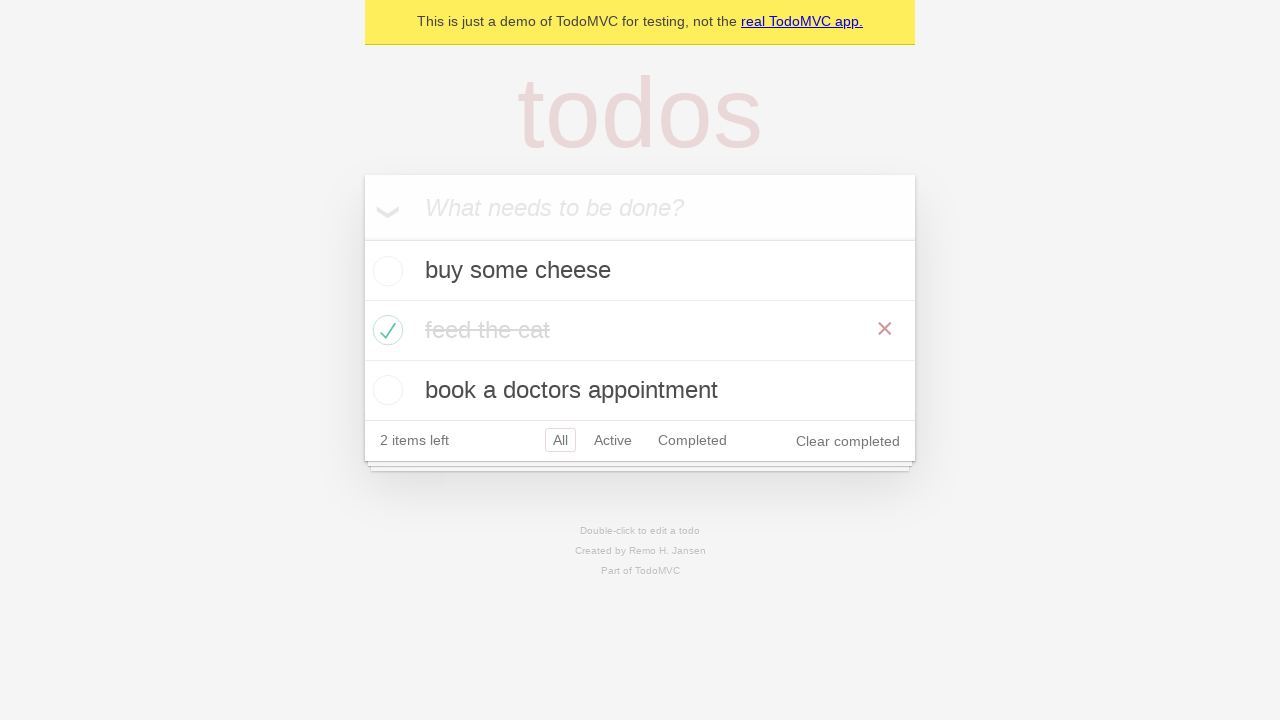

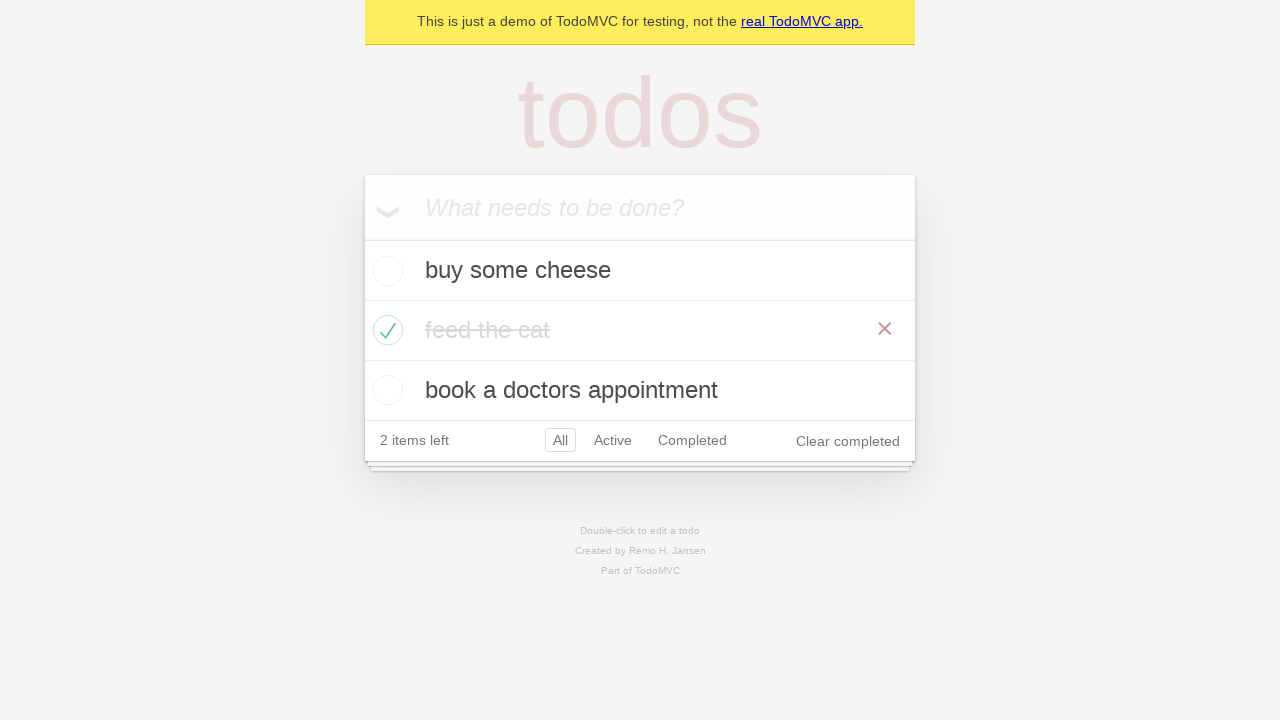